Tests dynamic loading functionality by clicking a start button and verifying that "Hello World!" text appears after the loading completes

Starting URL: https://the-internet.herokuapp.com/dynamic_loading/2

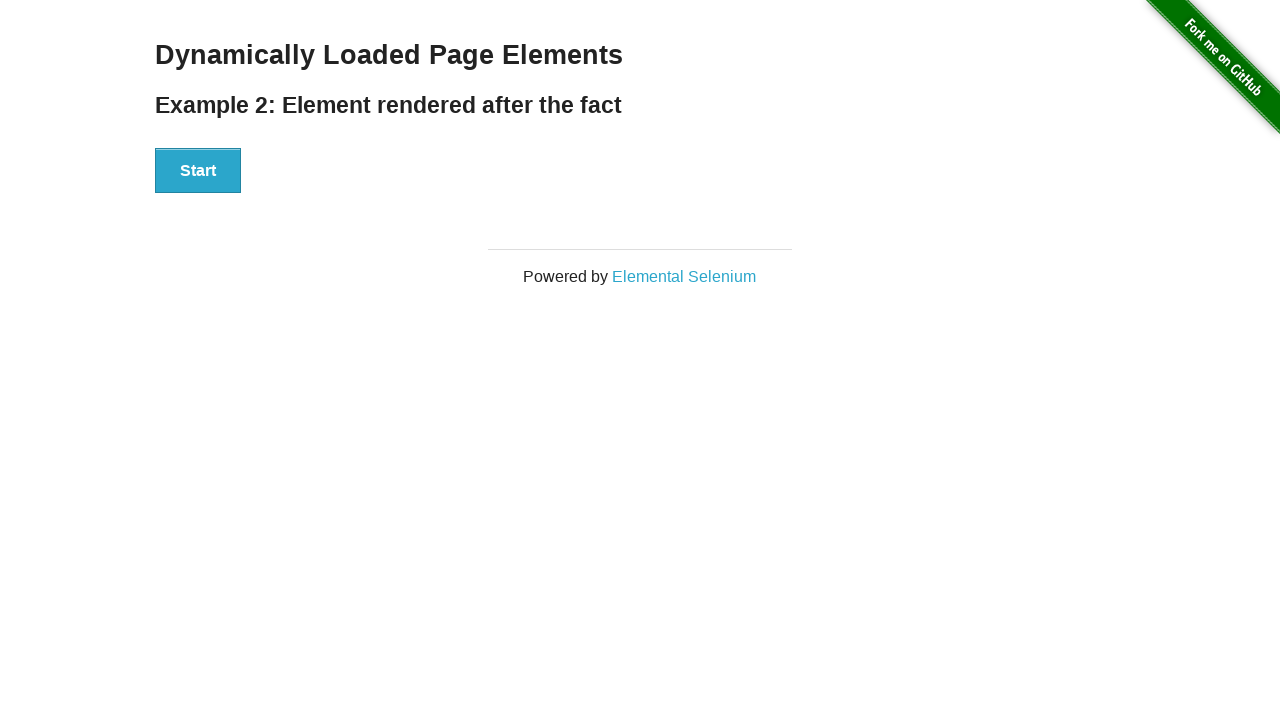

Clicked start button to trigger dynamic loading at (198, 171) on button
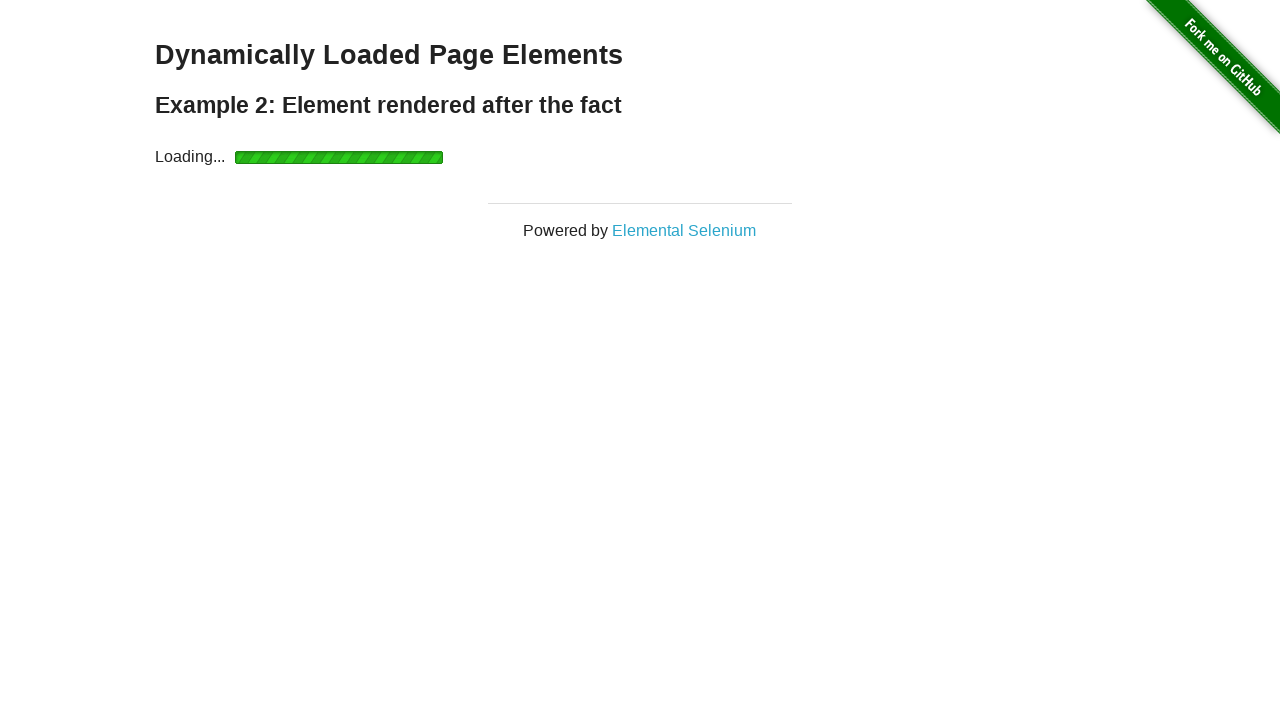

Hello World! text appeared after loading completed
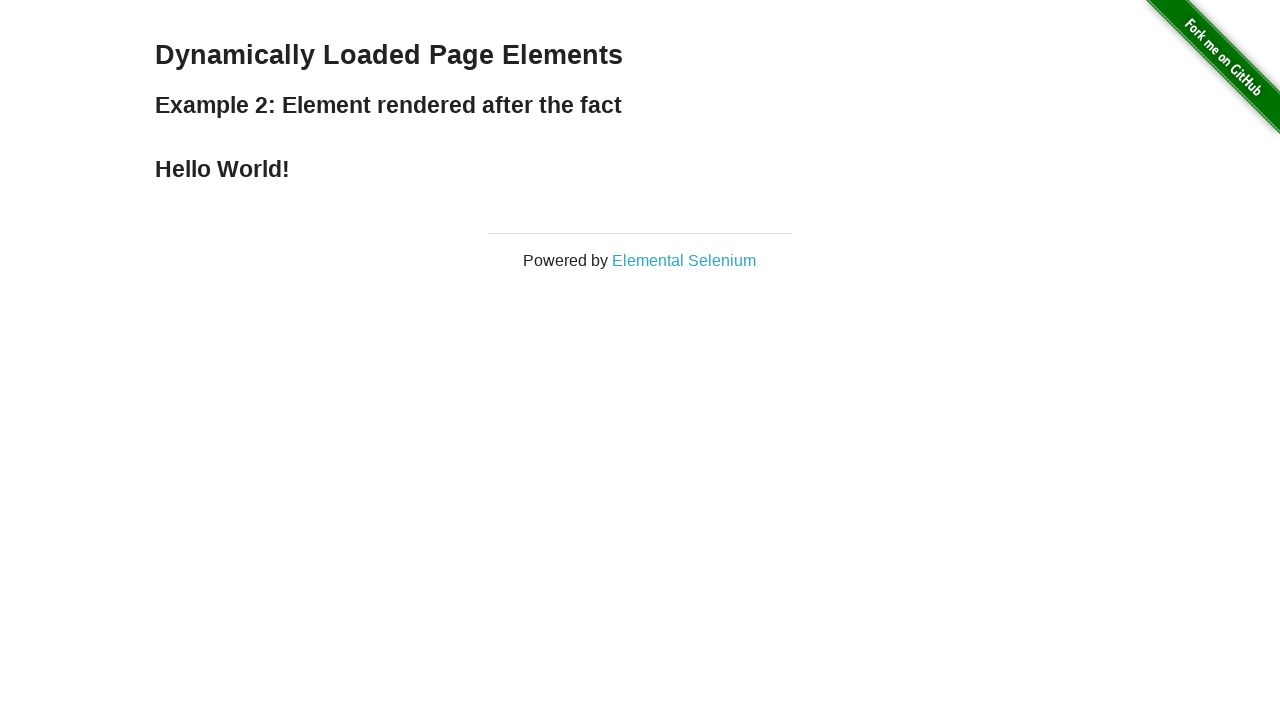

Retrieved 'Hello World!' text content
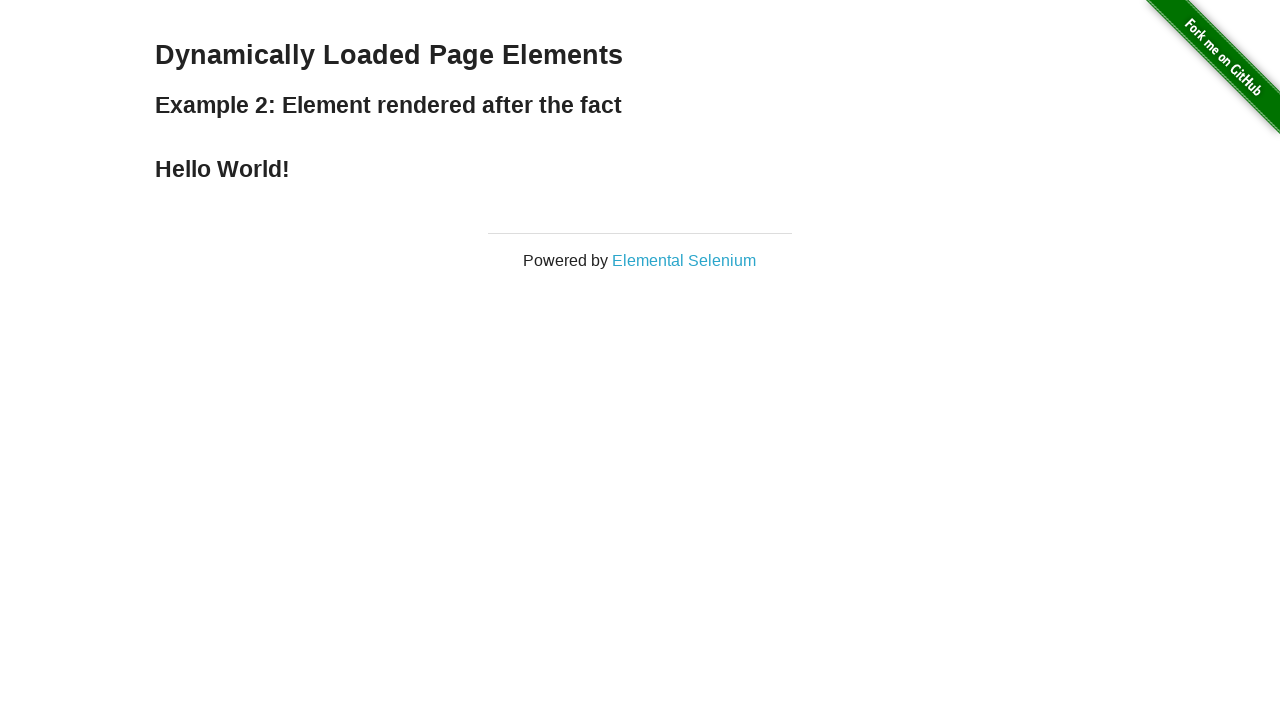

Verified that text content equals 'Hello World!'
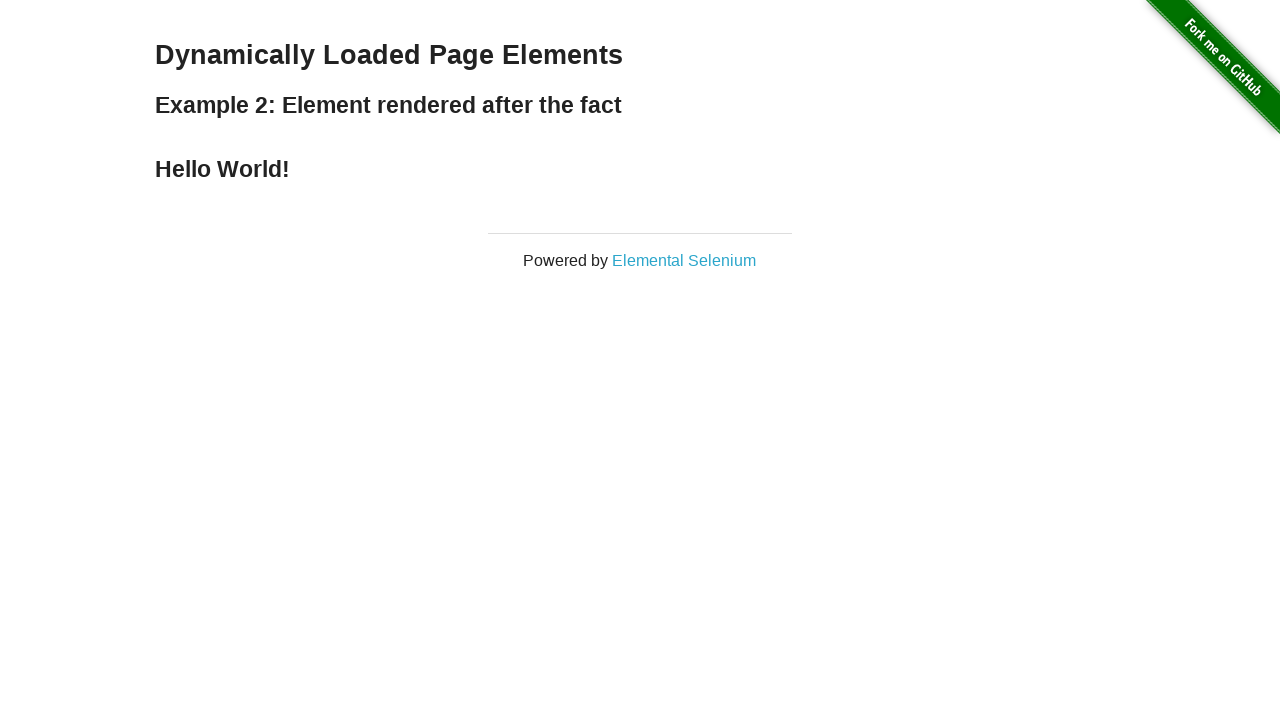

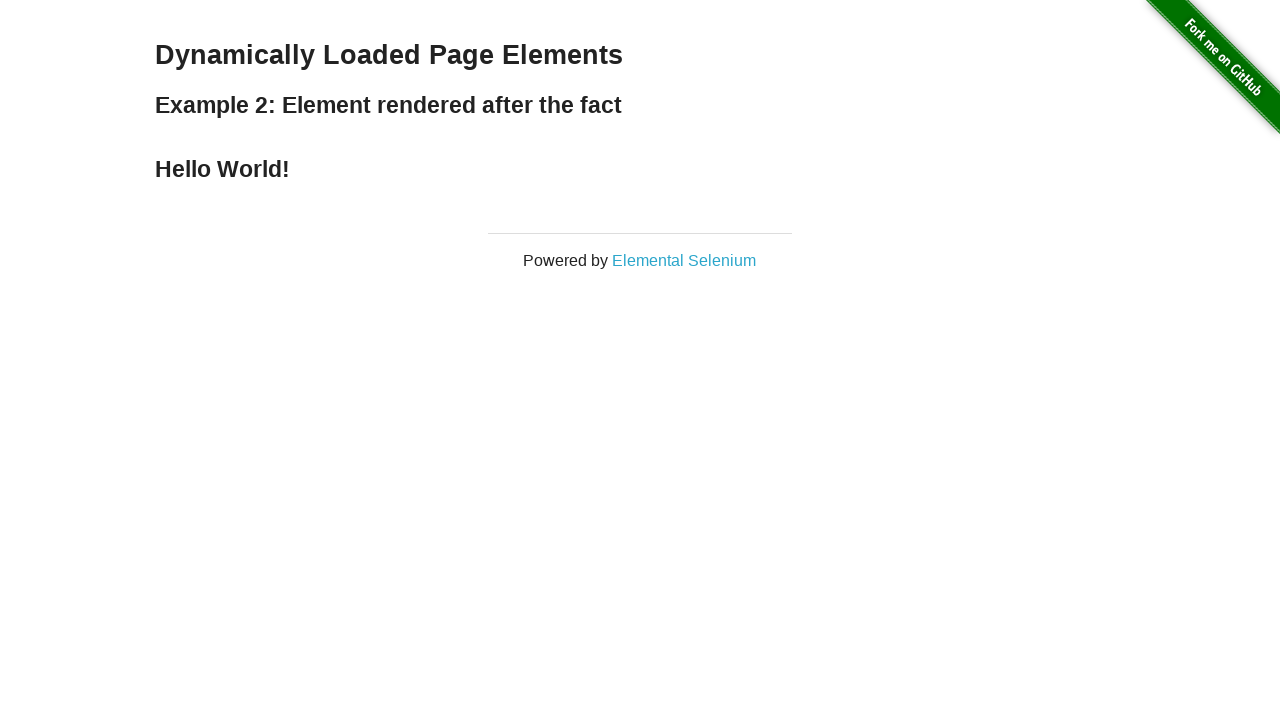